Tests drag and drop functionality on jQuery UI demo page by dragging an element and dropping it onto a target area

Starting URL: https://jqueryui.com/droppable/

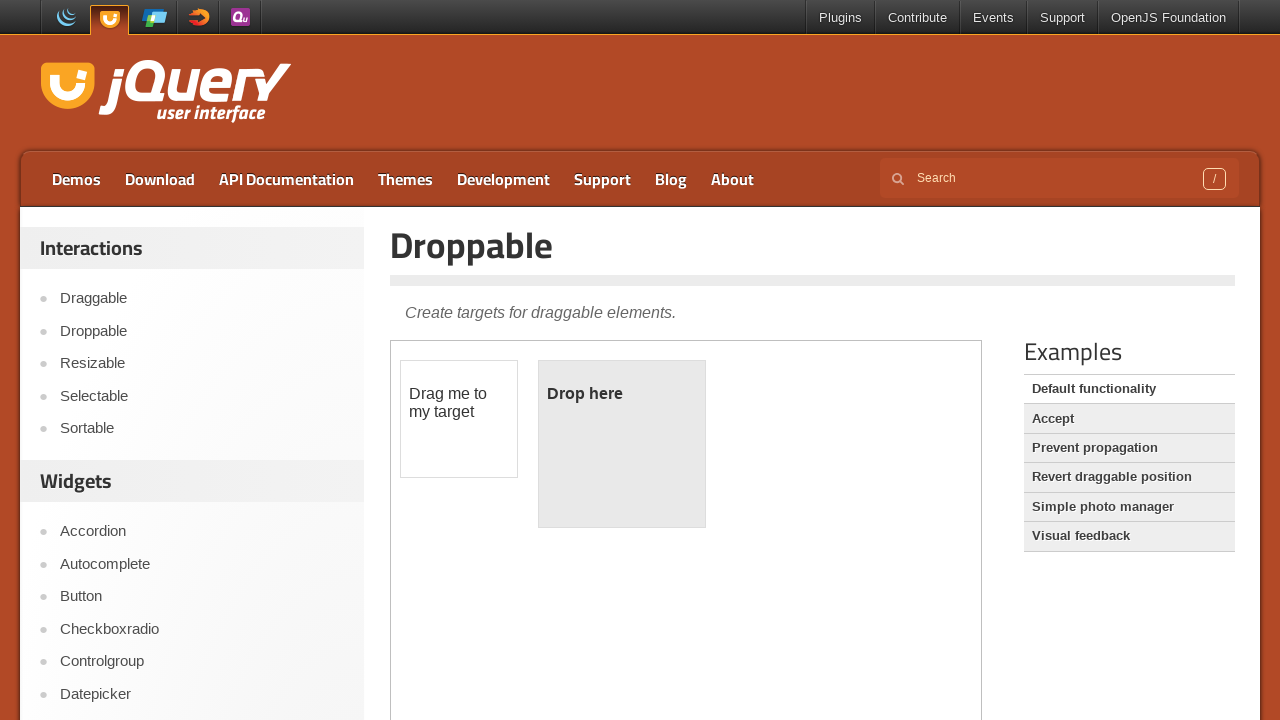

Located the demo iframe containing drag and drop elements
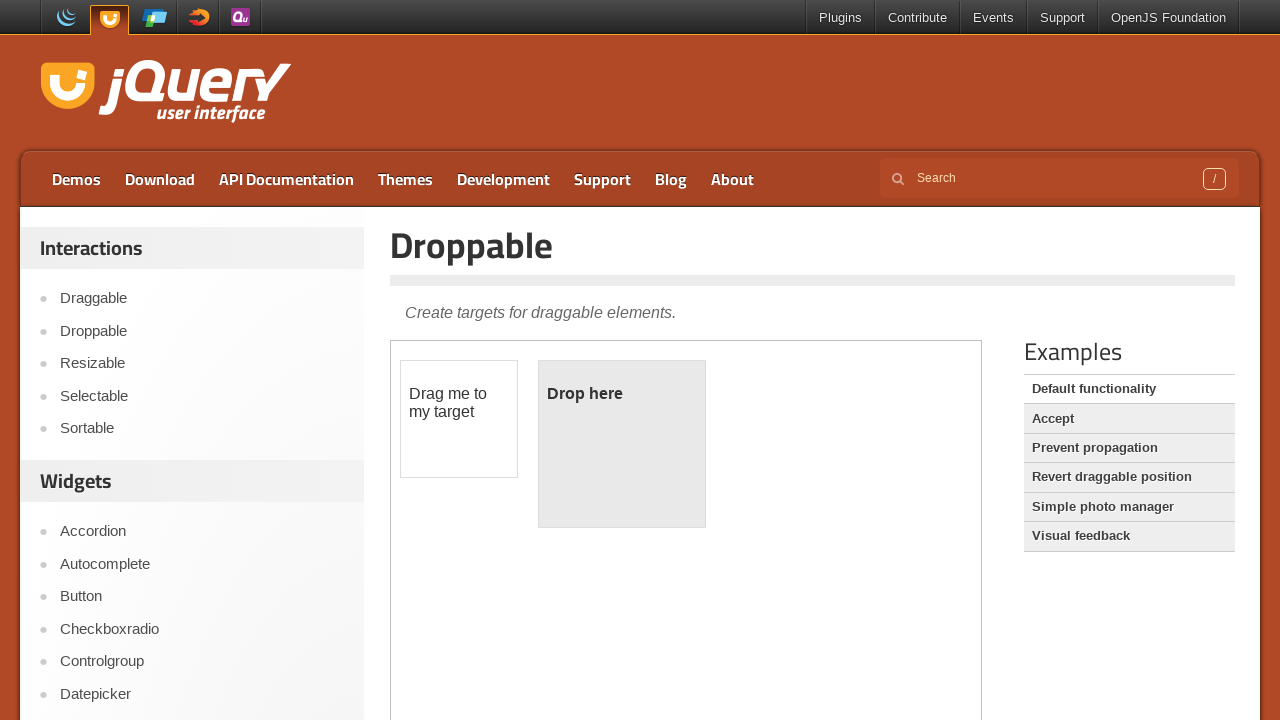

Located the draggable element with ID 'draggable'
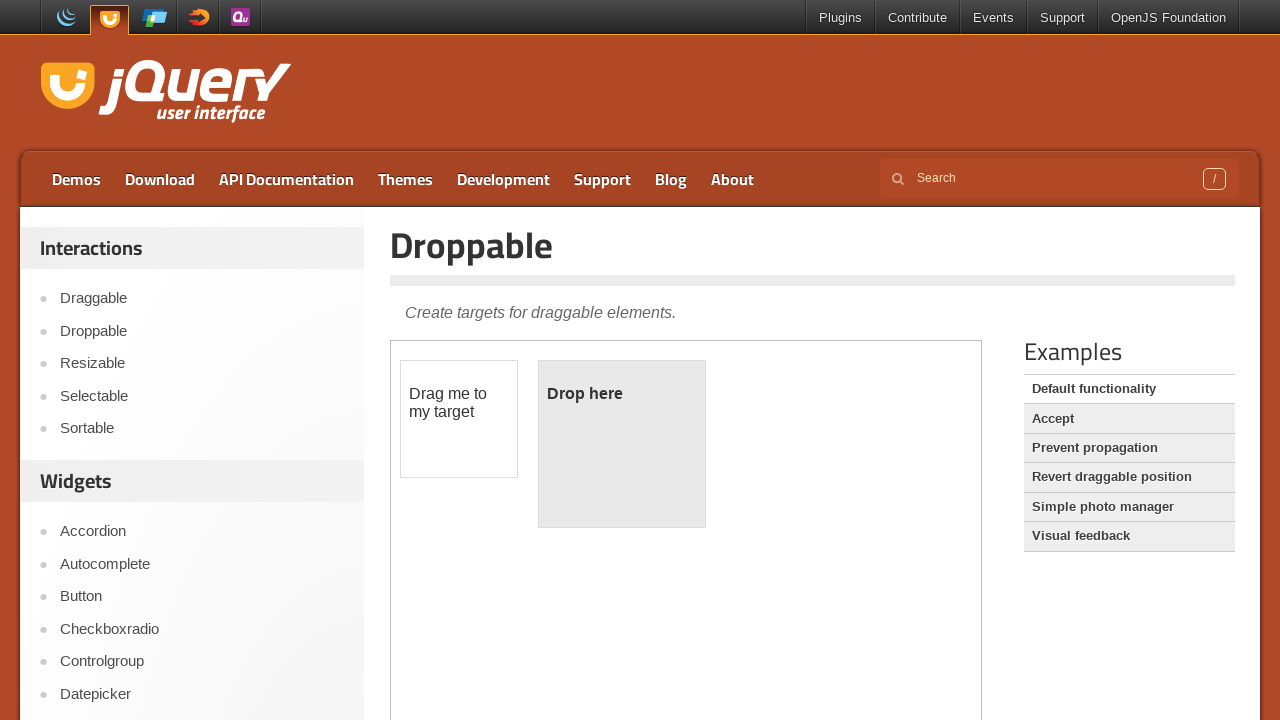

Located the droppable target element with ID 'droppable'
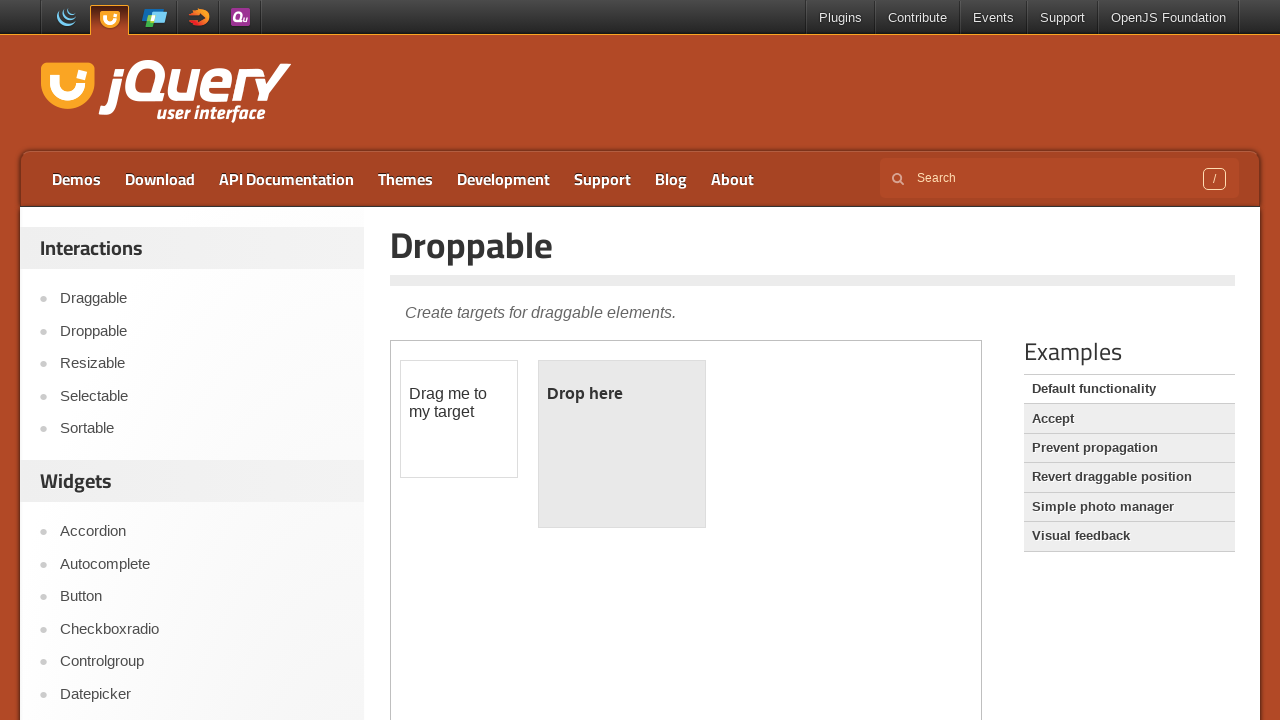

Dragged the draggable element onto the droppable target area at (622, 444)
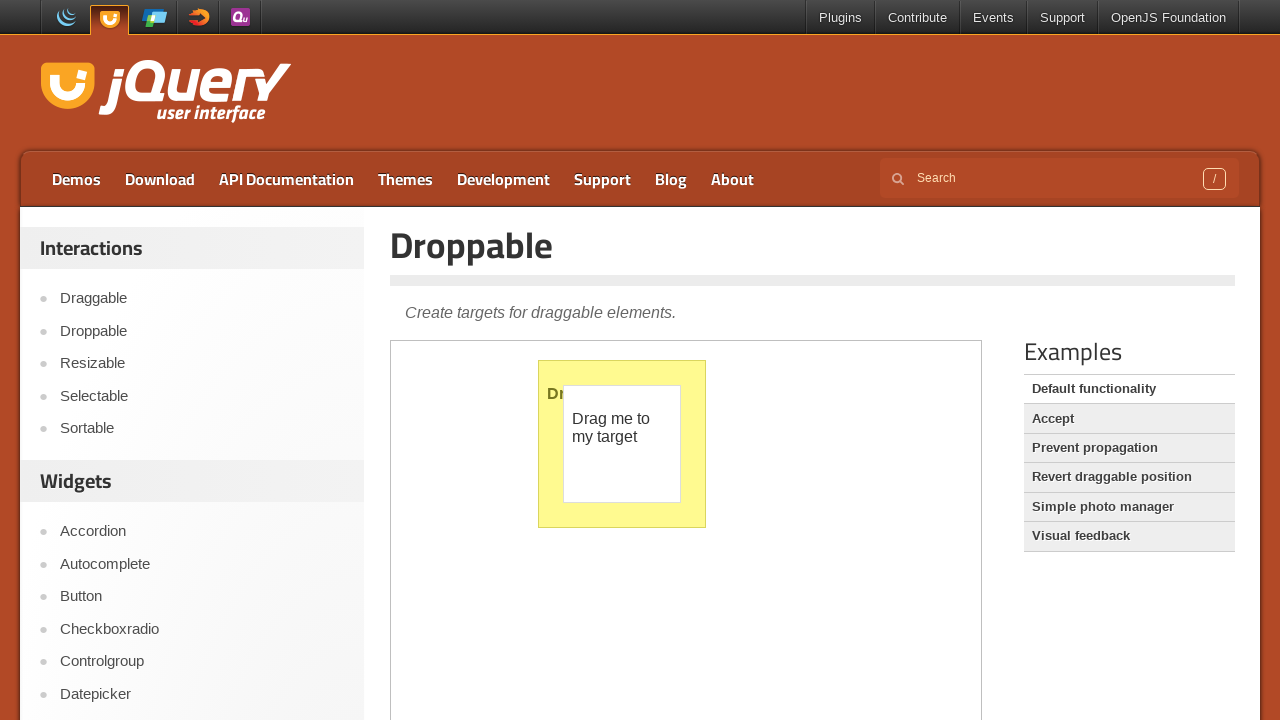

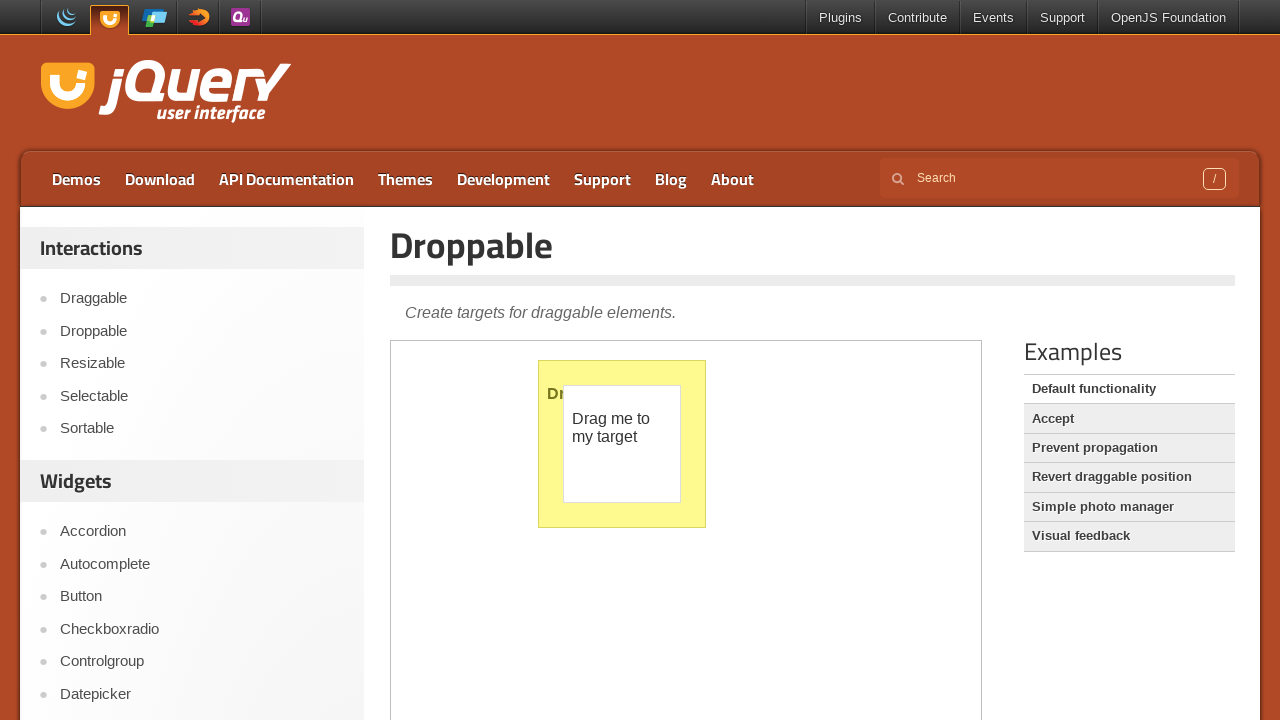